Tests clicking on the Selenium Training button on toolsqa.com and verifying the enrollment page heading

Starting URL: https://www.toolsqa.com/

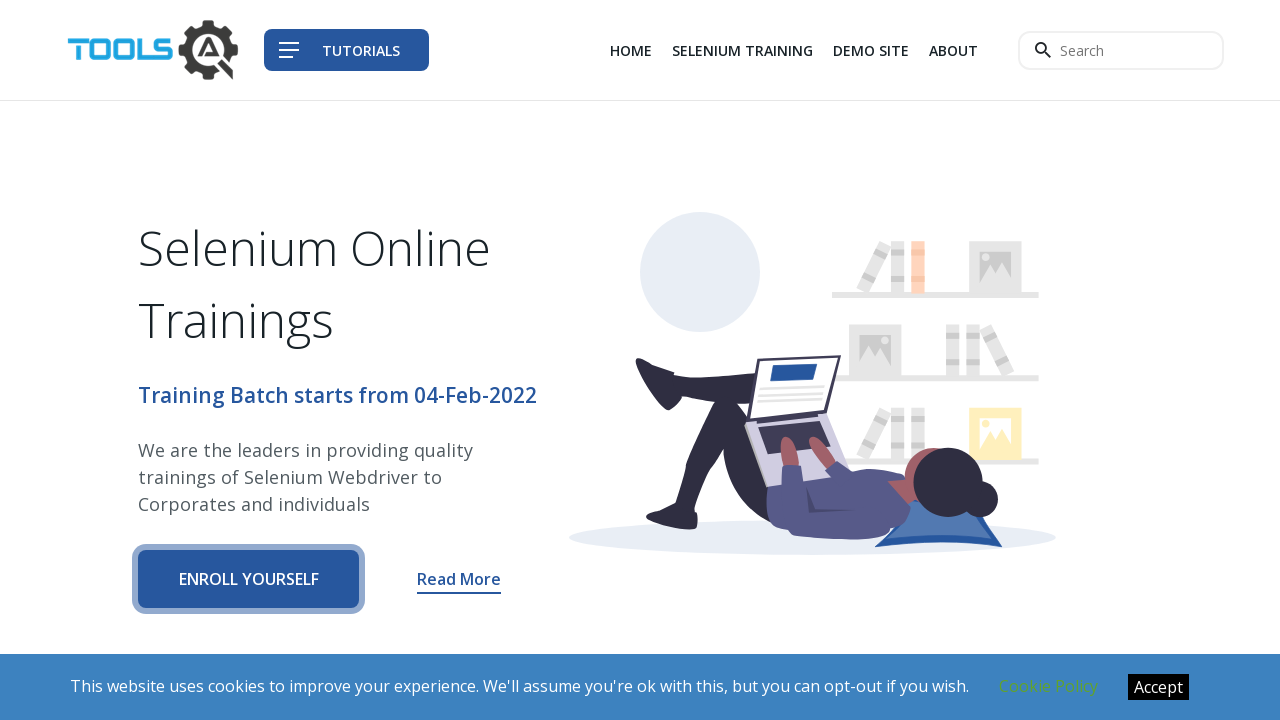

Waited for Selenium Training button to be available
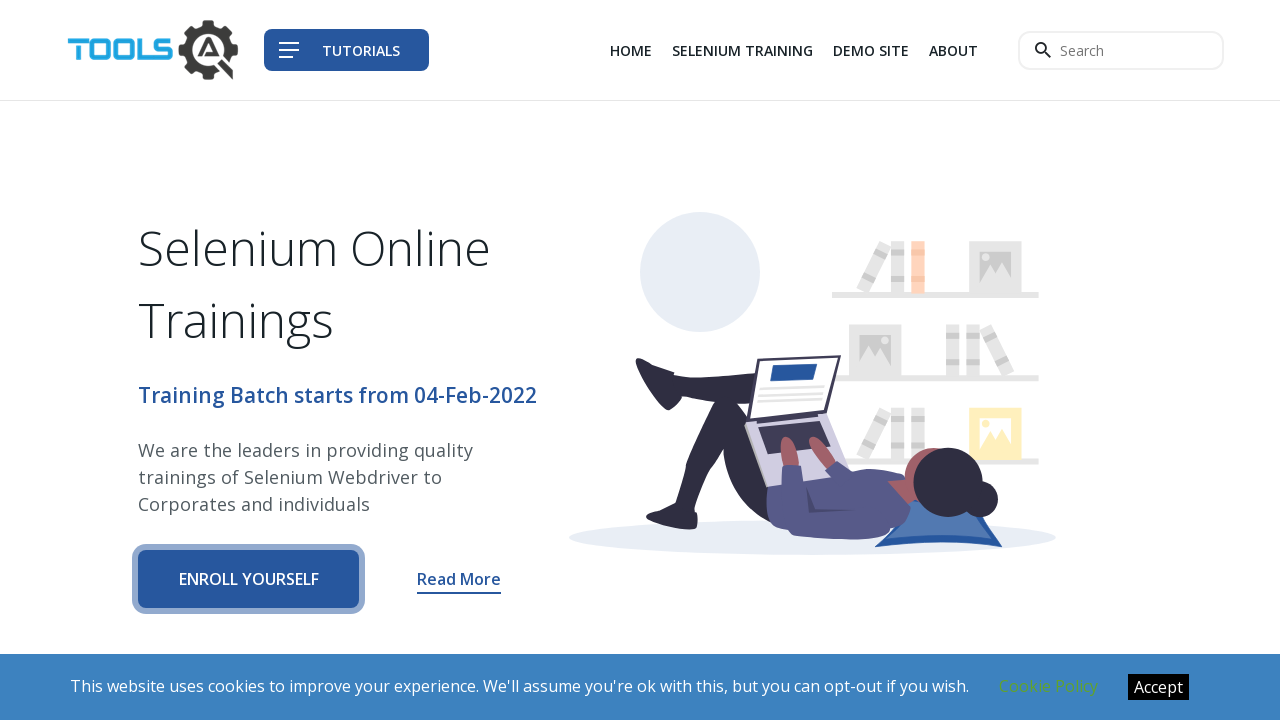

Clicked on Selenium Training button at (742, 50) on xpath=//a[@href = '/selenium-training?q=headers']
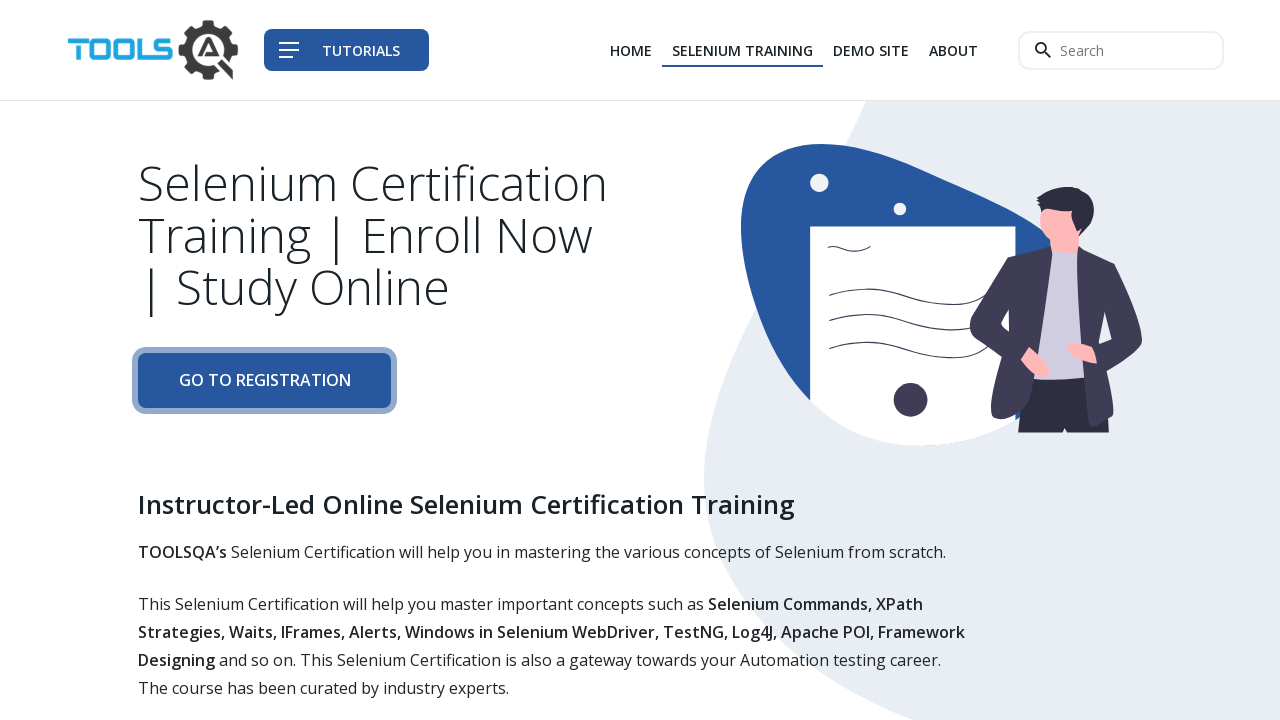

Waited for enrollment page heading to appear
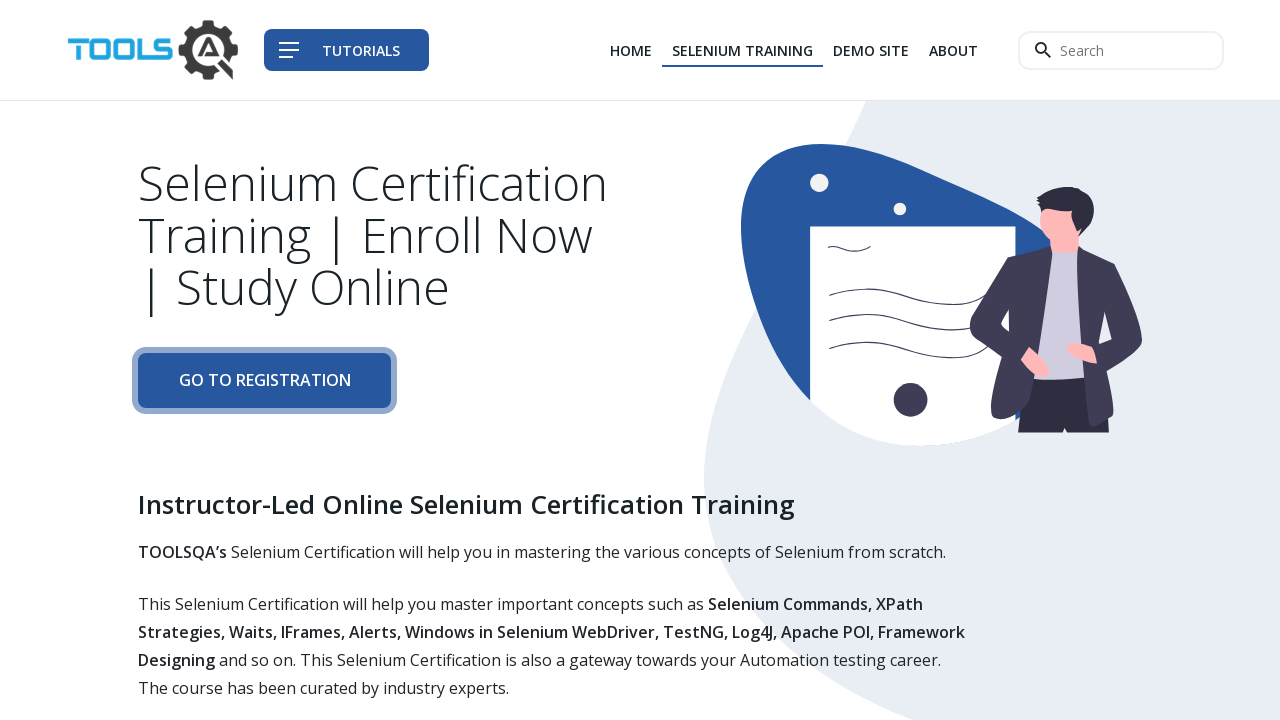

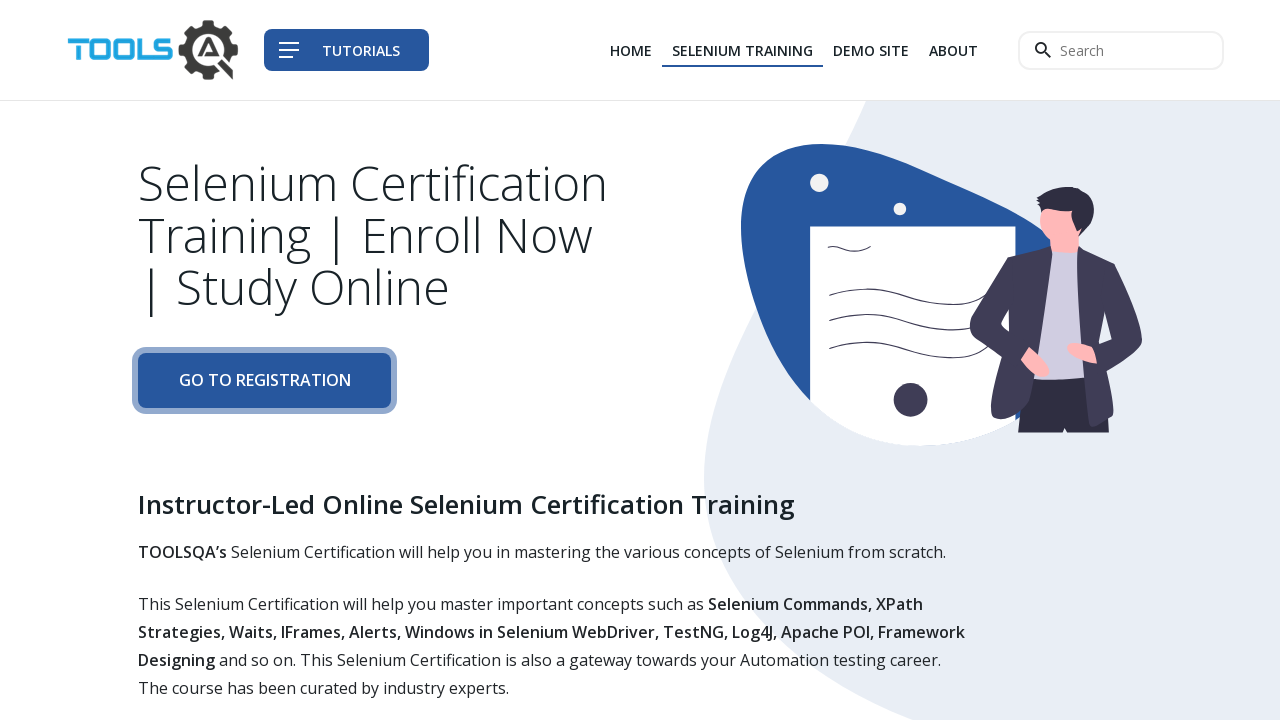